Tests drag and drop functionality by dragging element A to element B's position

Starting URL: https://the-internet.herokuapp.com/drag_and_drop

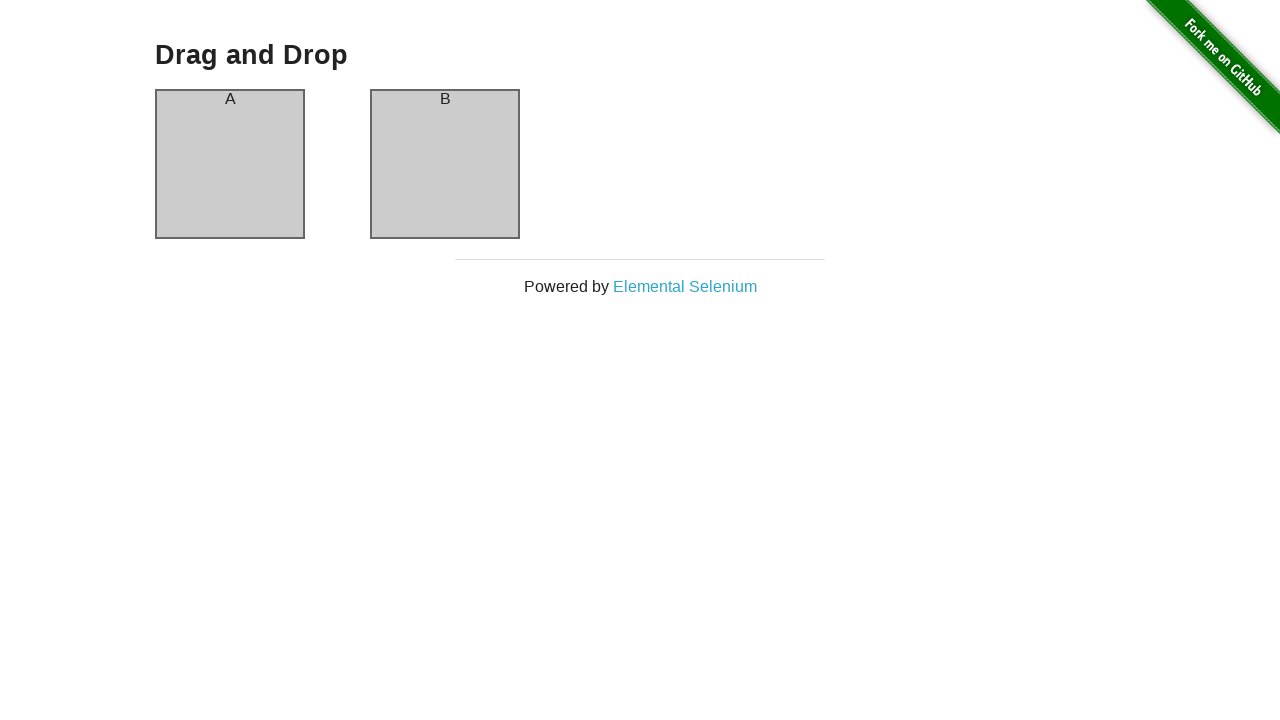

Navigated to drag and drop test page
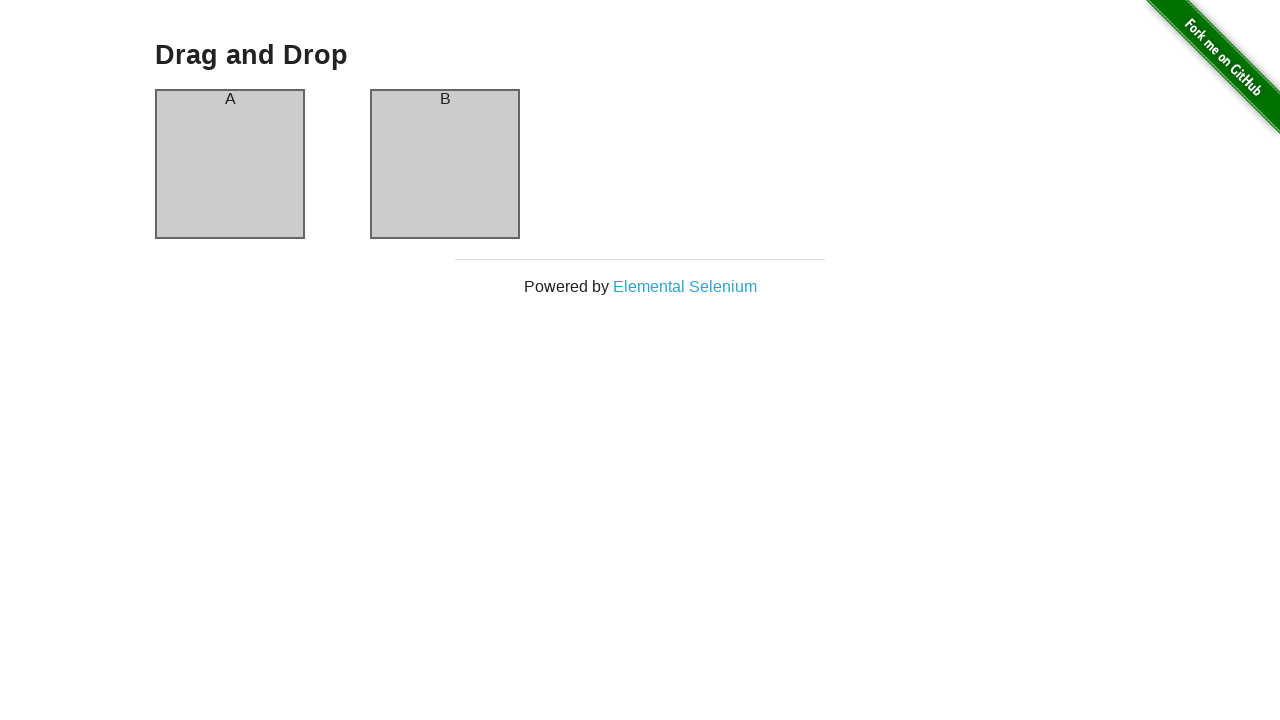

Located source element (column-a)
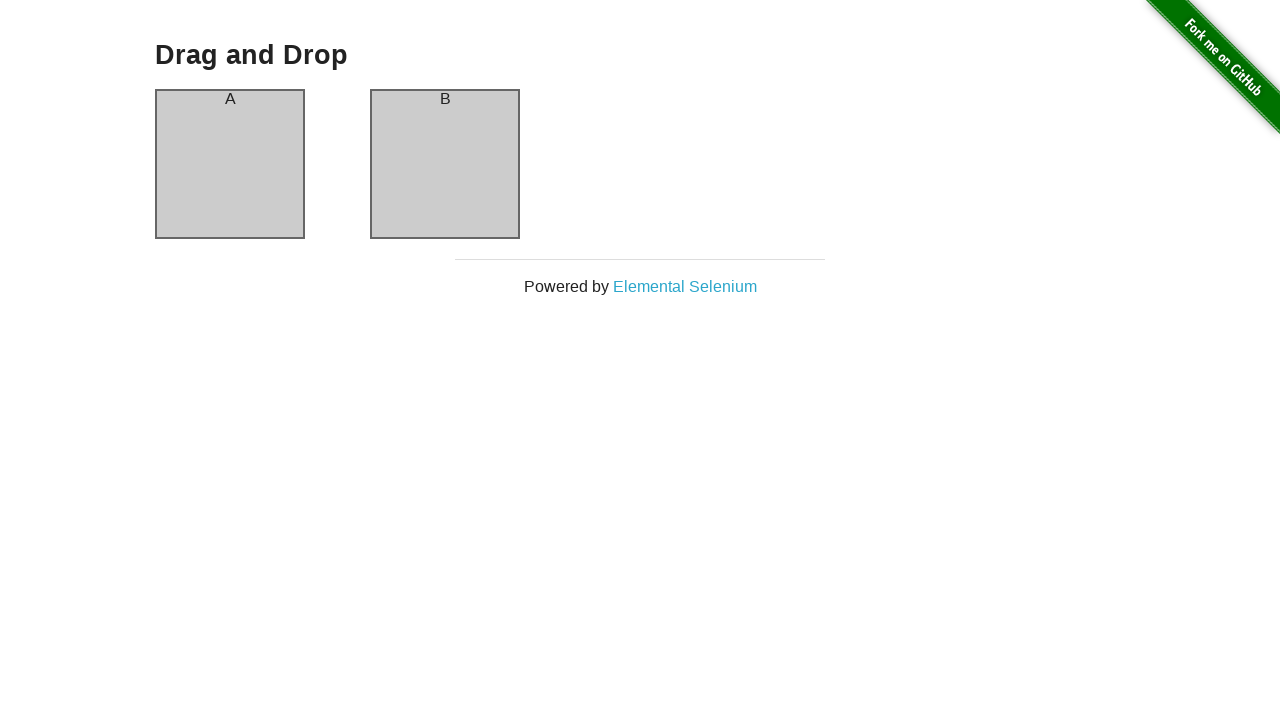

Located target element (column-b)
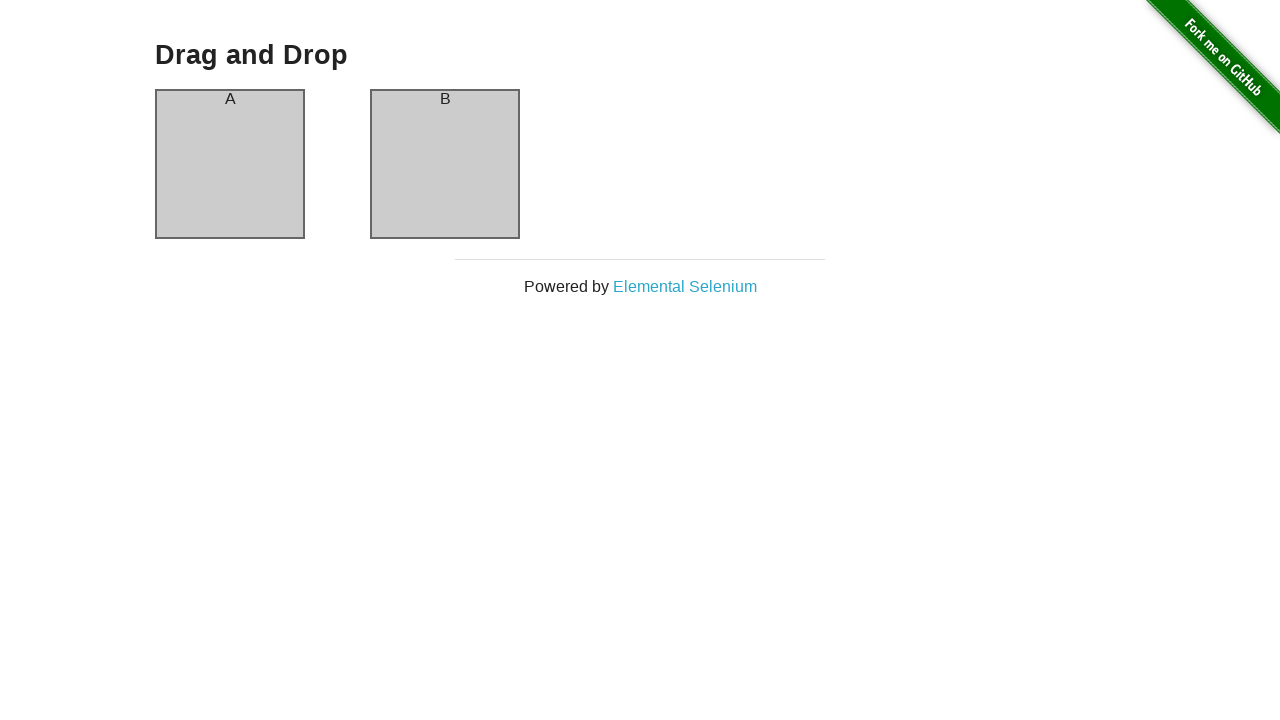

Dragged element A (column-a) to element B (column-b) position at (445, 164)
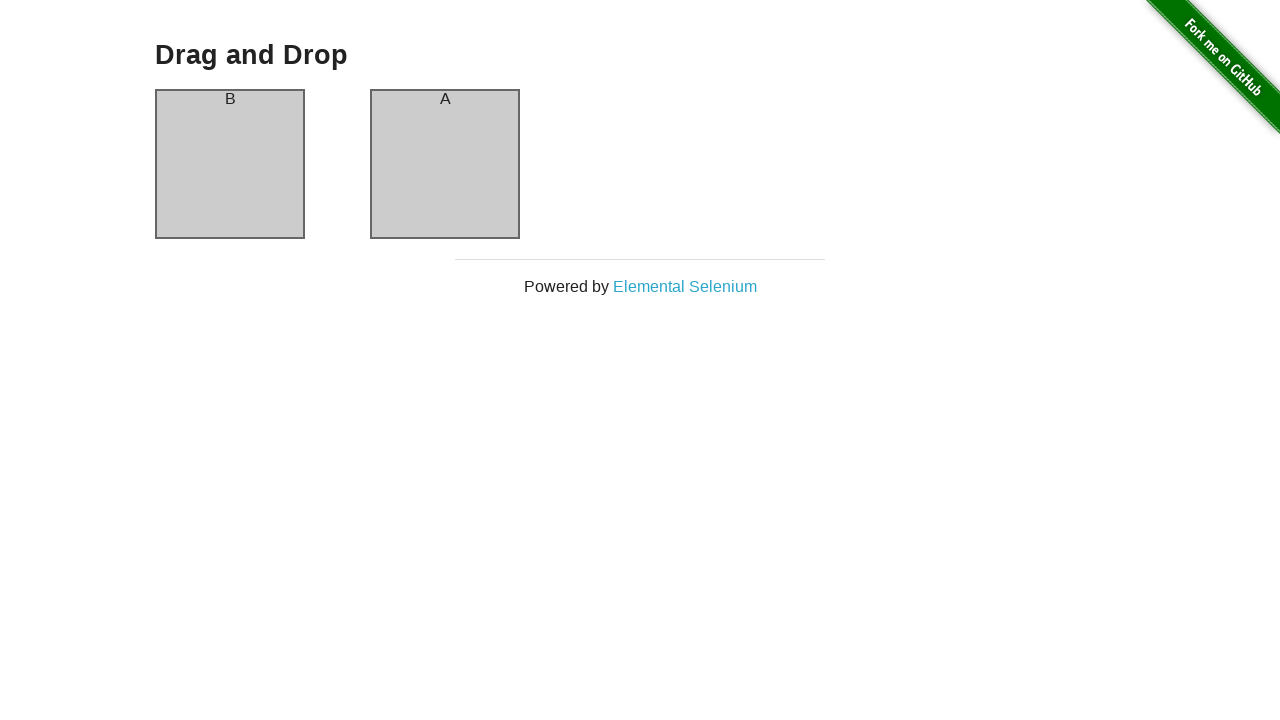

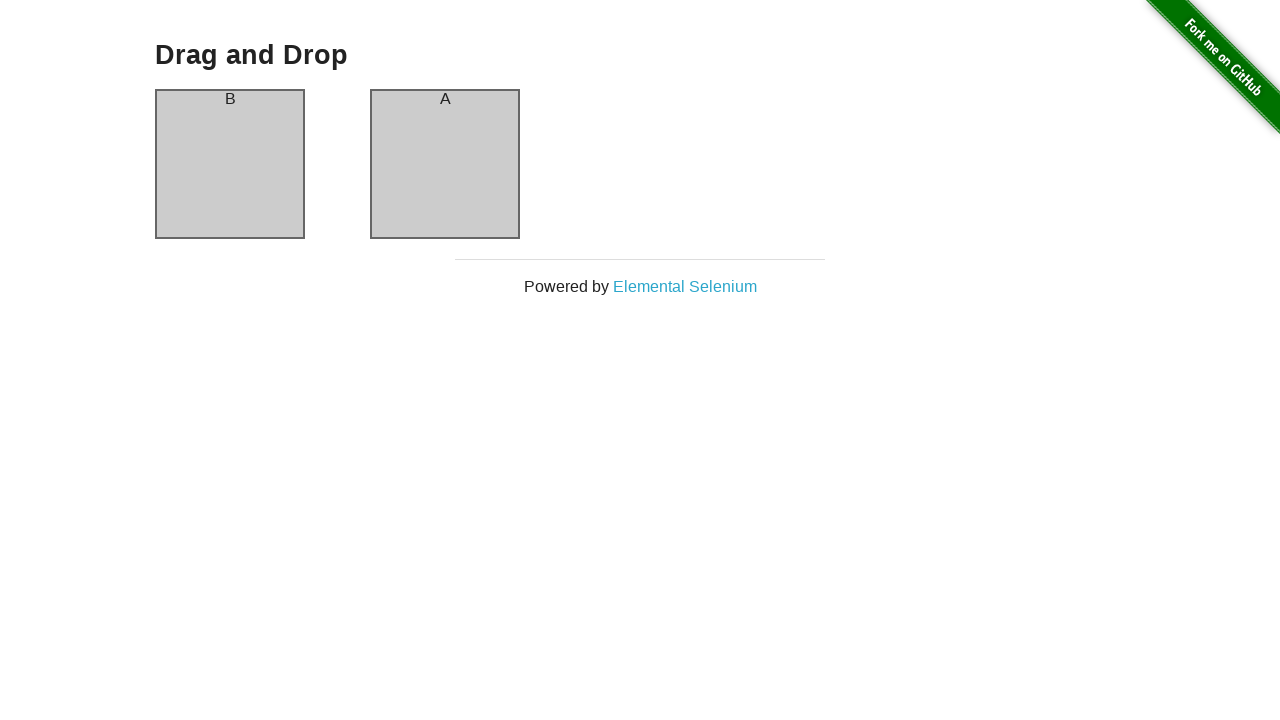